Tests that edits are saved when the edit field loses focus (blur event)

Starting URL: https://demo.playwright.dev/todomvc

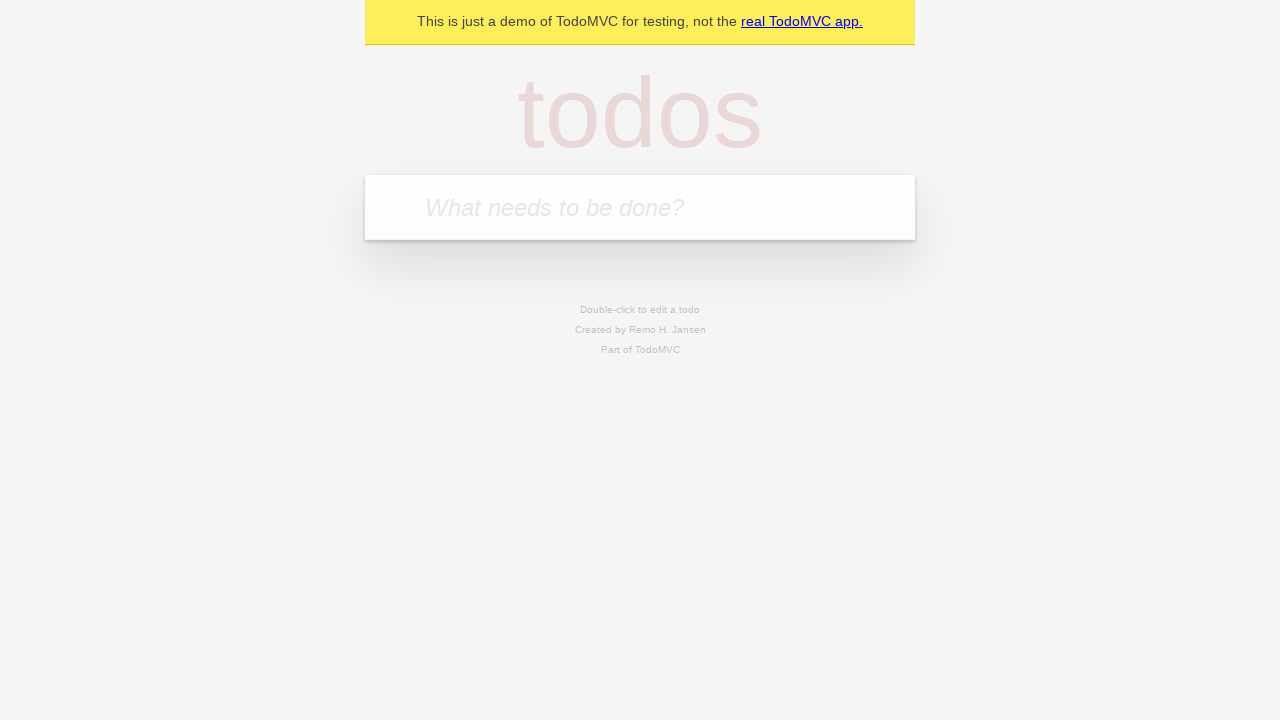

Filled todo input field with 'buy some cheese' on internal:attr=[placeholder="What needs to be done?"i]
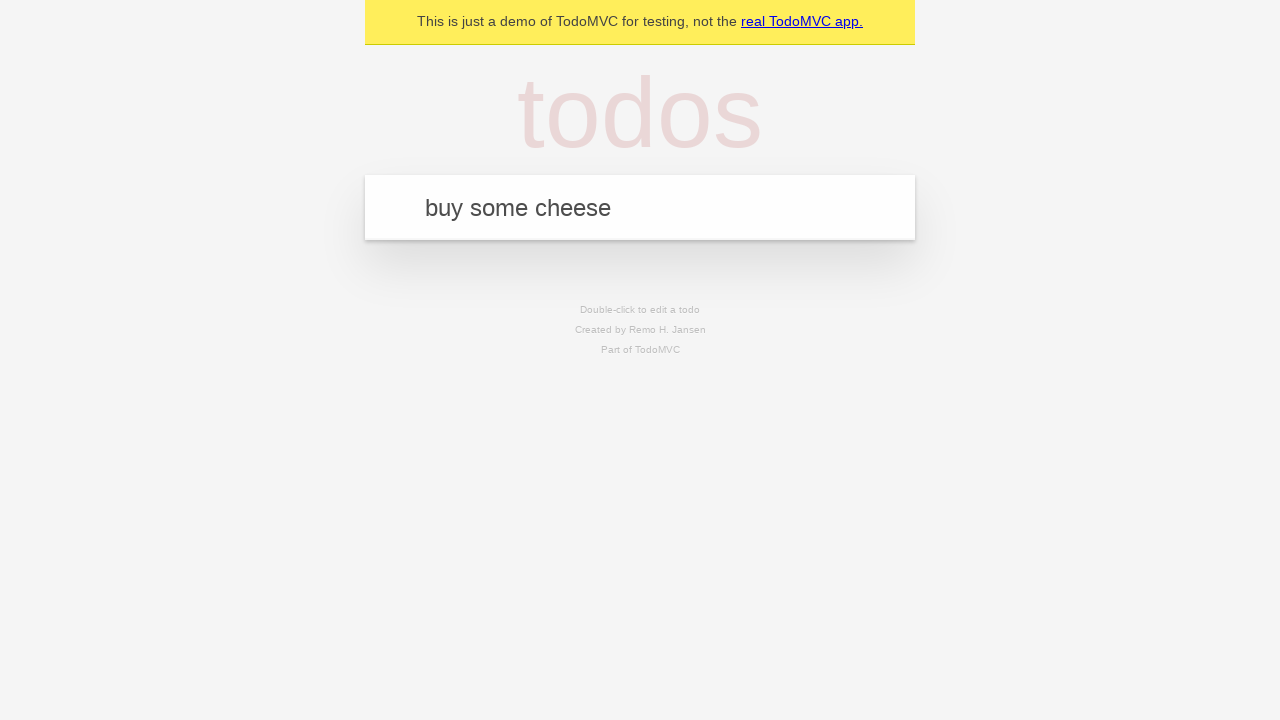

Pressed Enter to create first todo item on internal:attr=[placeholder="What needs to be done?"i]
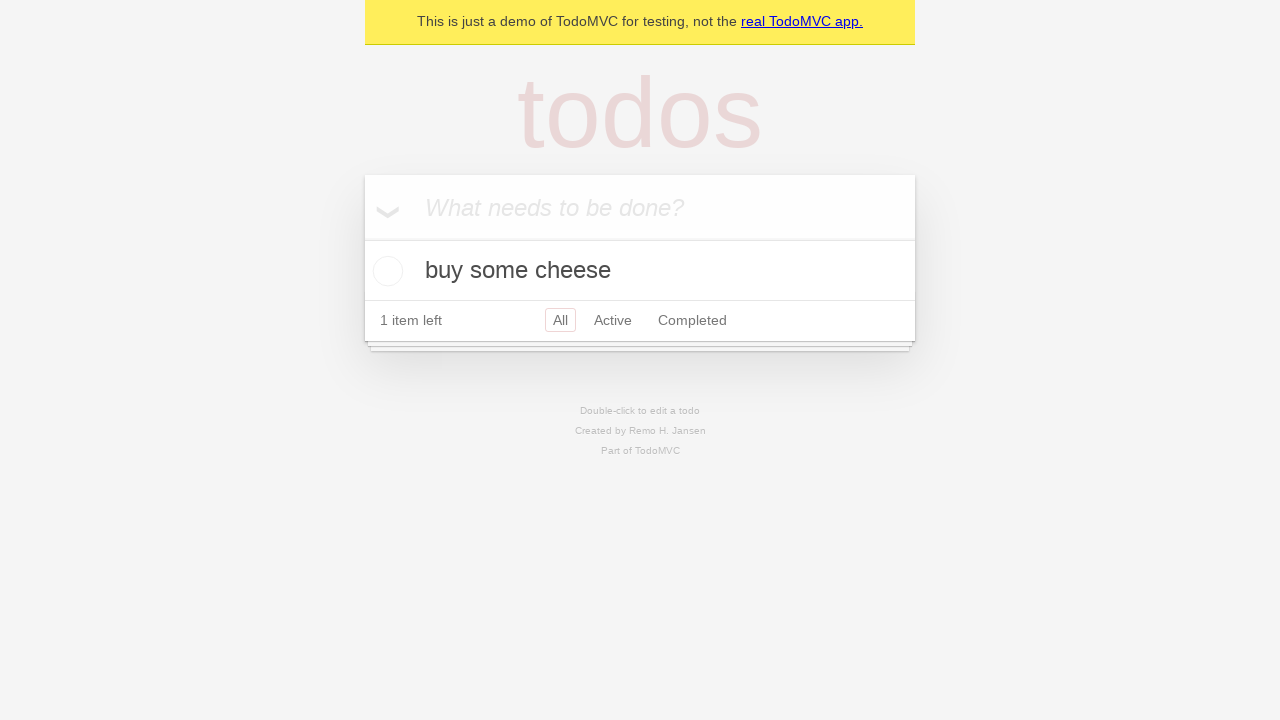

Filled todo input field with 'feed the cat' on internal:attr=[placeholder="What needs to be done?"i]
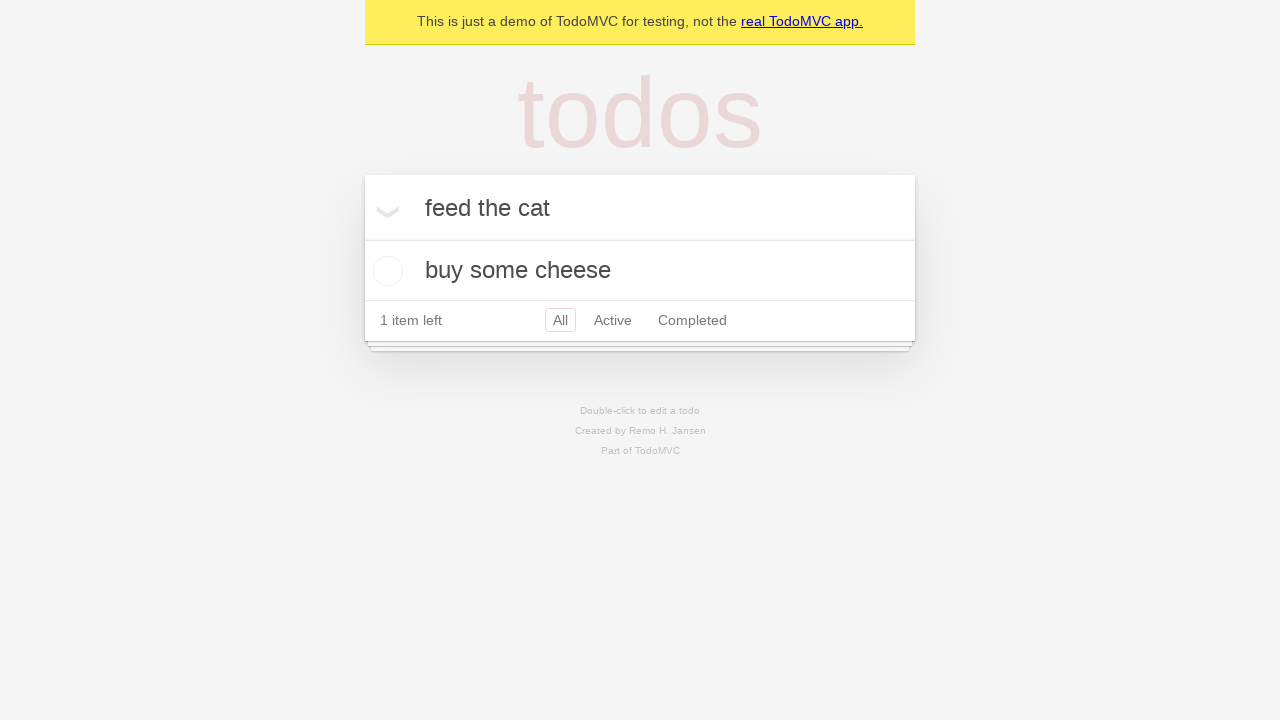

Pressed Enter to create second todo item on internal:attr=[placeholder="What needs to be done?"i]
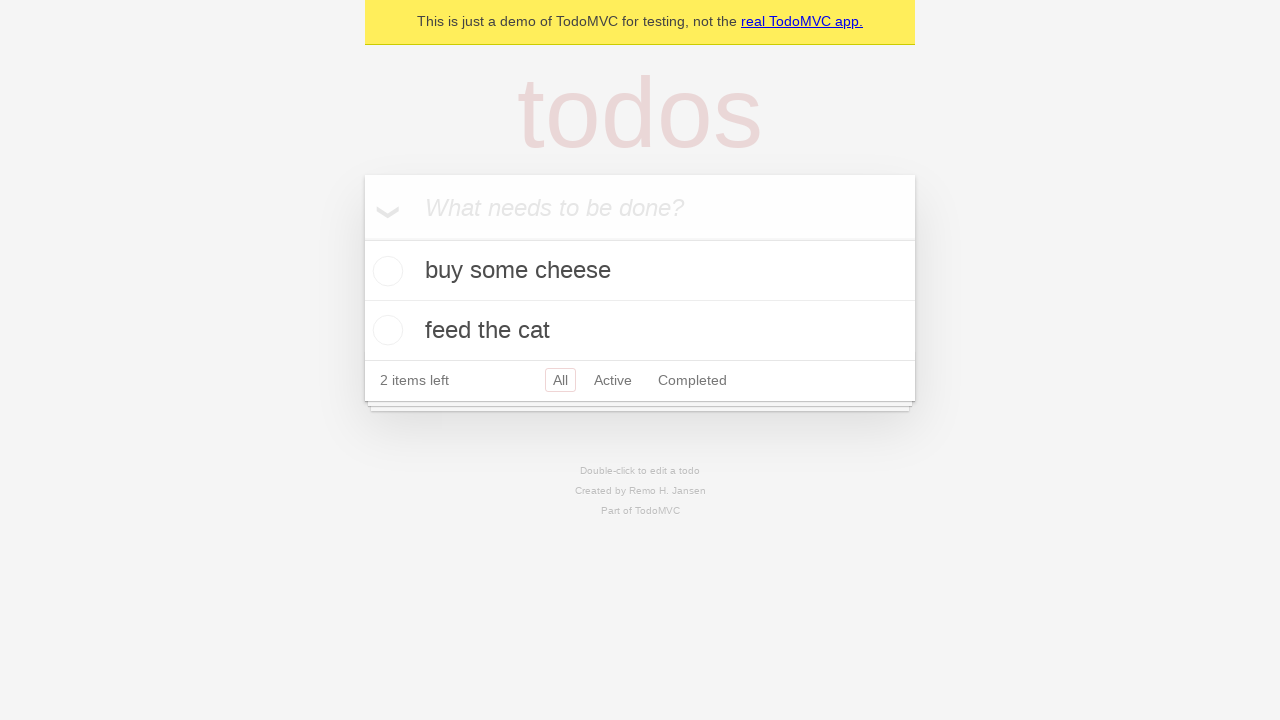

Filled todo input field with 'book a doctors appointment' on internal:attr=[placeholder="What needs to be done?"i]
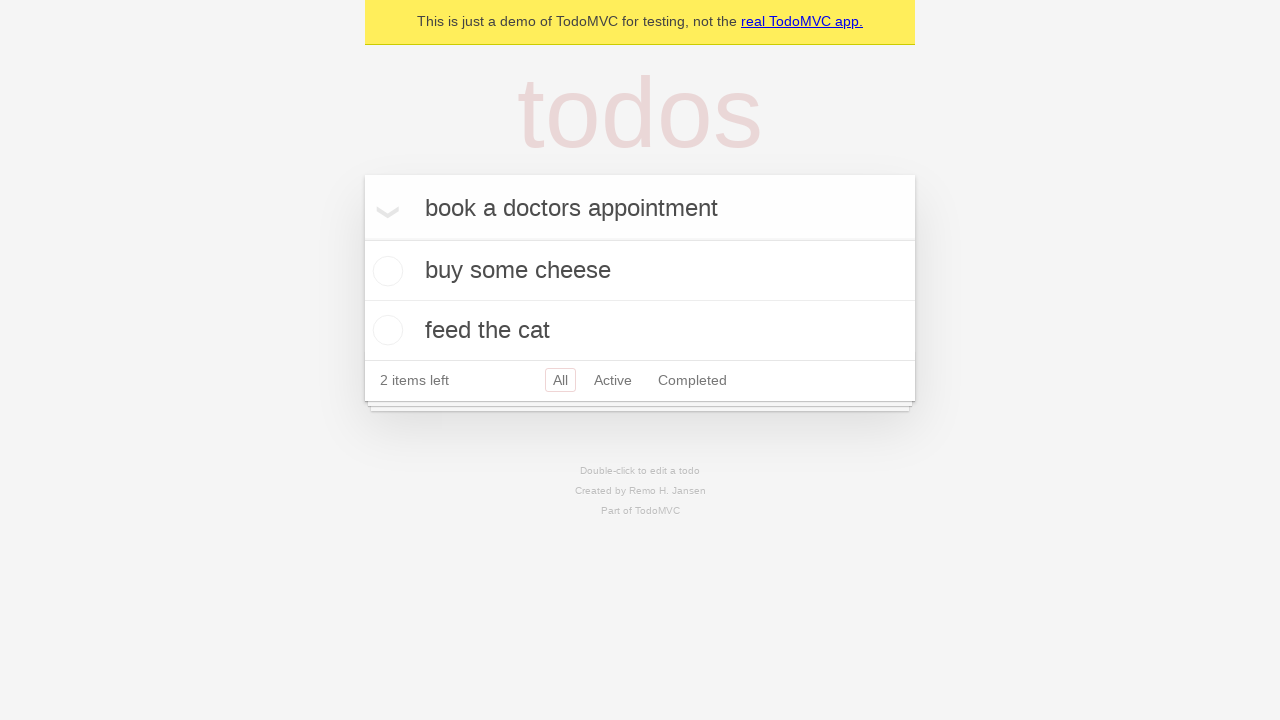

Pressed Enter to create third todo item on internal:attr=[placeholder="What needs to be done?"i]
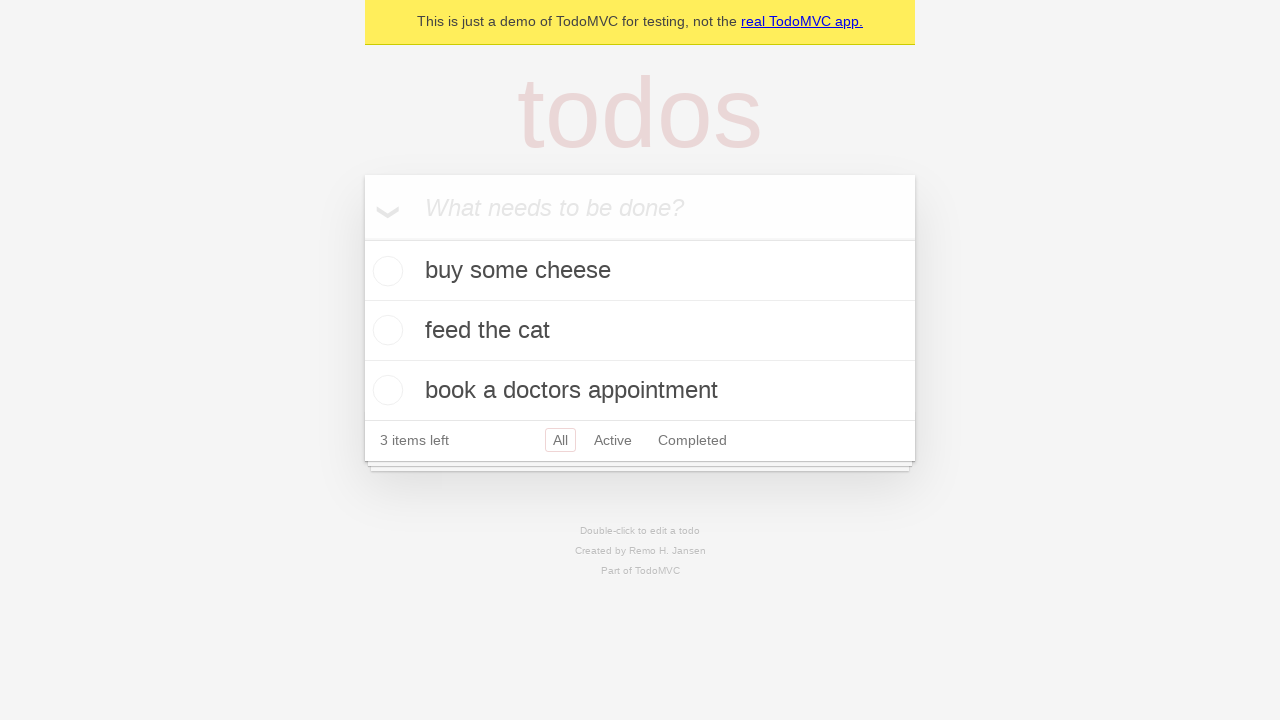

Waited for all 3 todo items to appear in the DOM
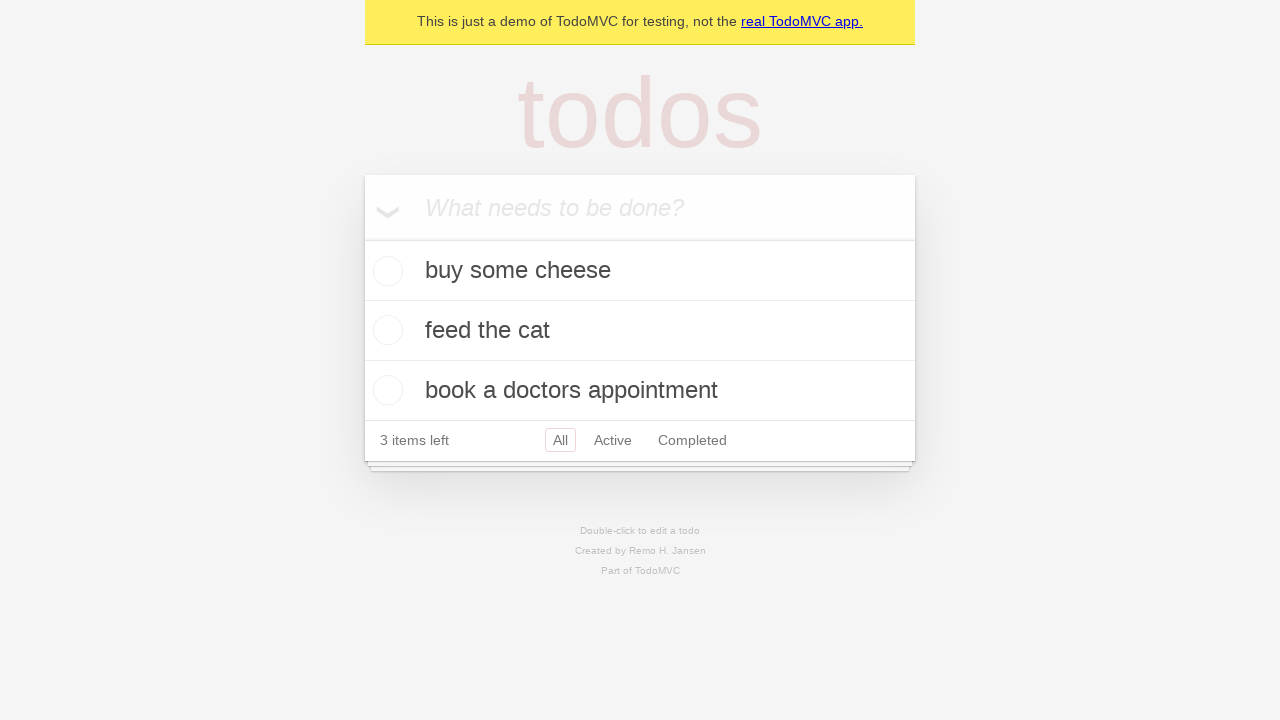

Double-clicked on the second todo item to enter edit mode at (640, 331) on internal:testid=[data-testid="todo-item"s] >> nth=1
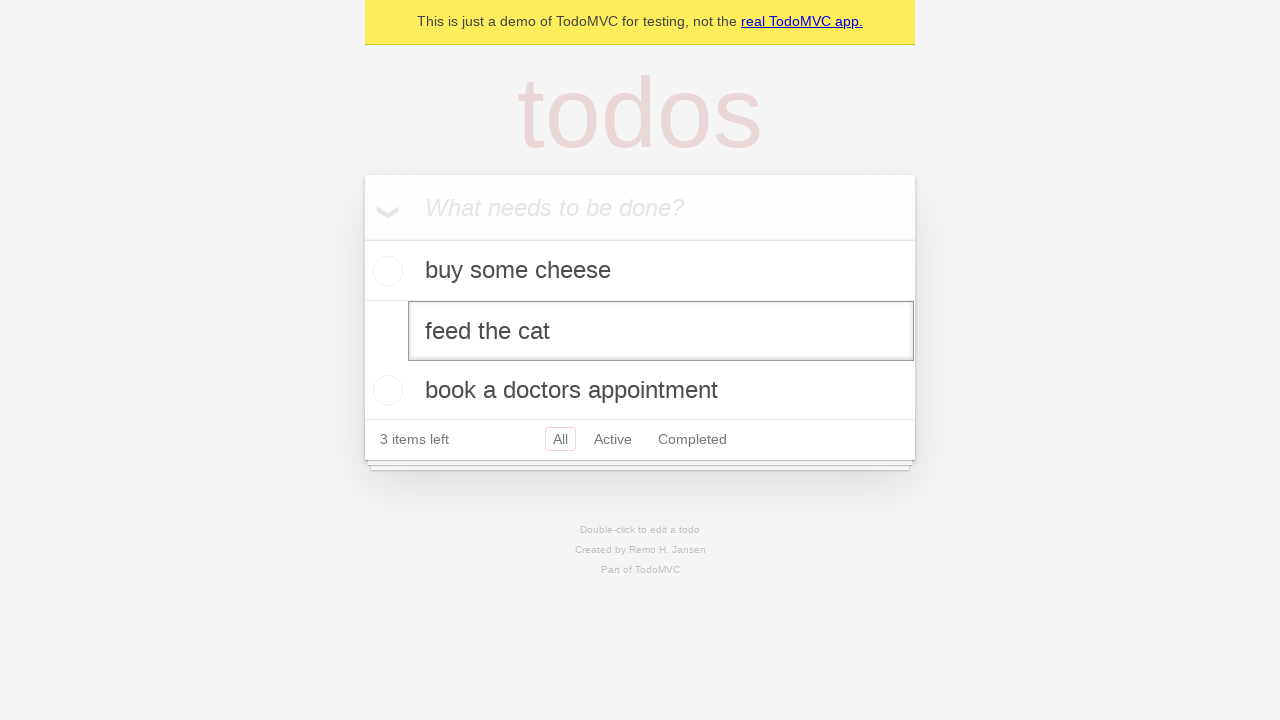

Filled edit field with 'buy some sausages' on internal:testid=[data-testid="todo-item"s] >> nth=1 >> internal:role=textbox[nam
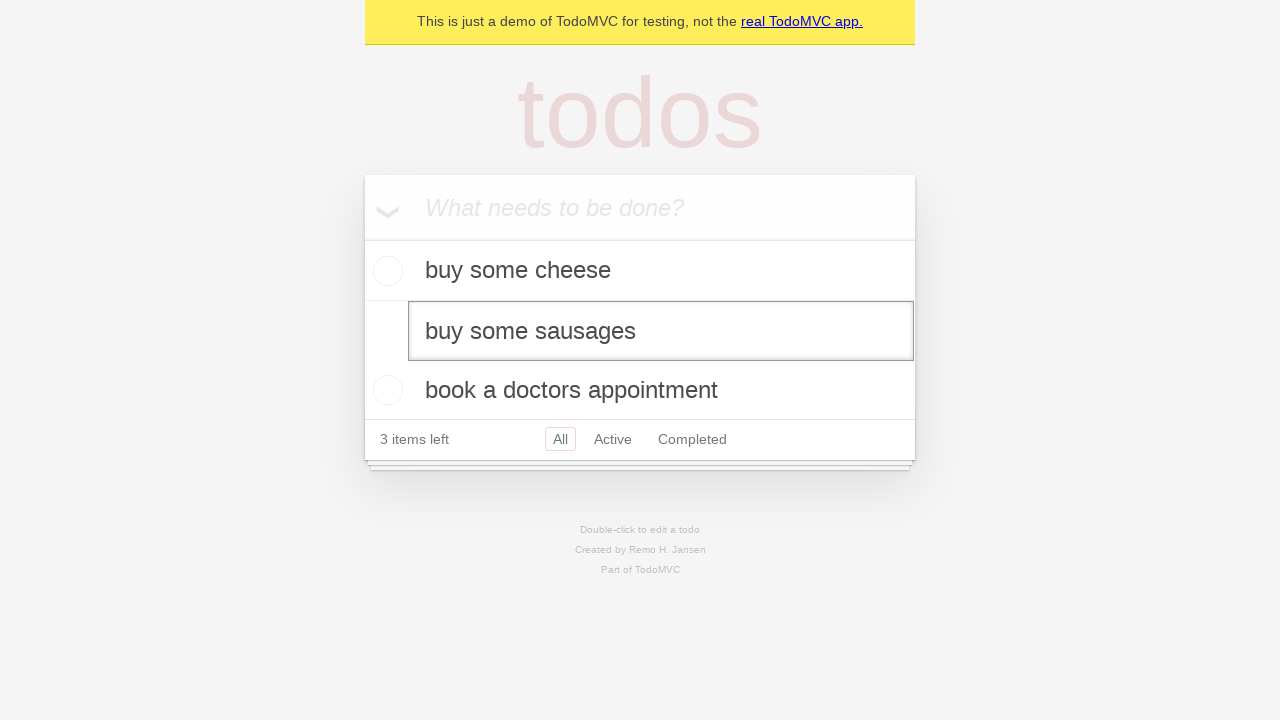

Dispatched blur event to save edits and exit edit mode
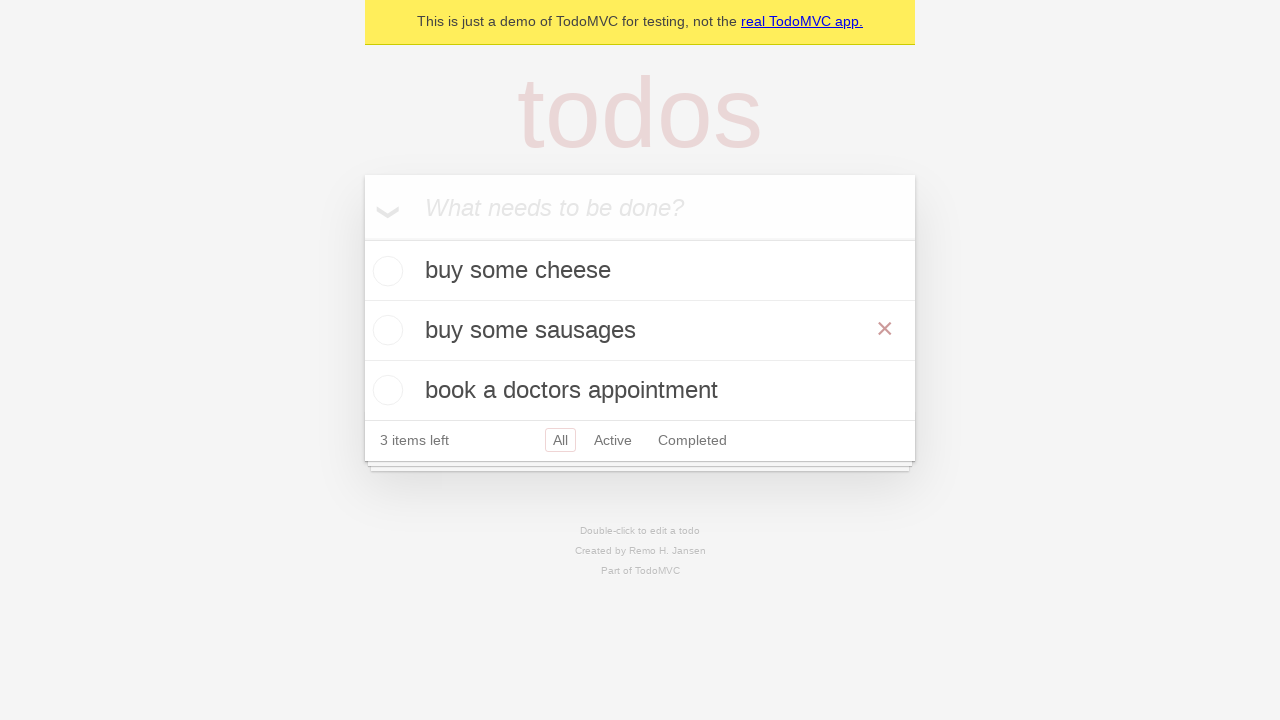

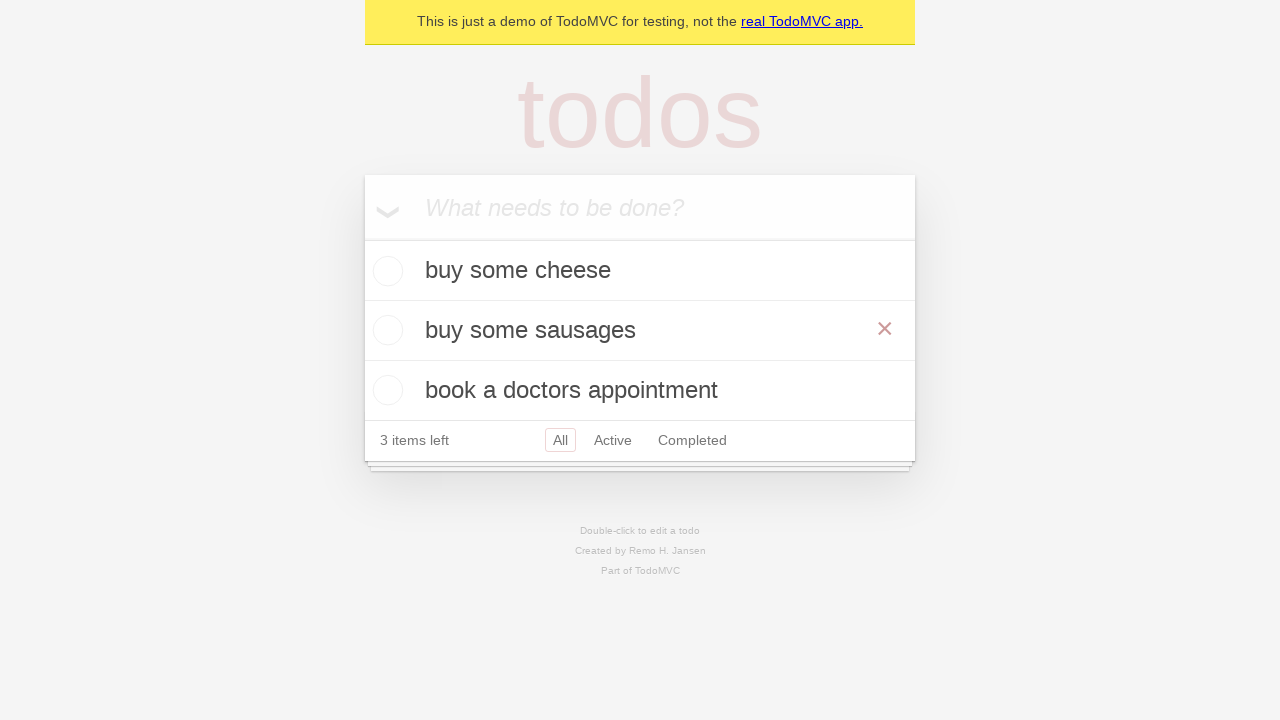